Navigates to letcode.in homepage and clicks the "Explore Workspace" link to access the workspace section

Starting URL: https://letcode.in/

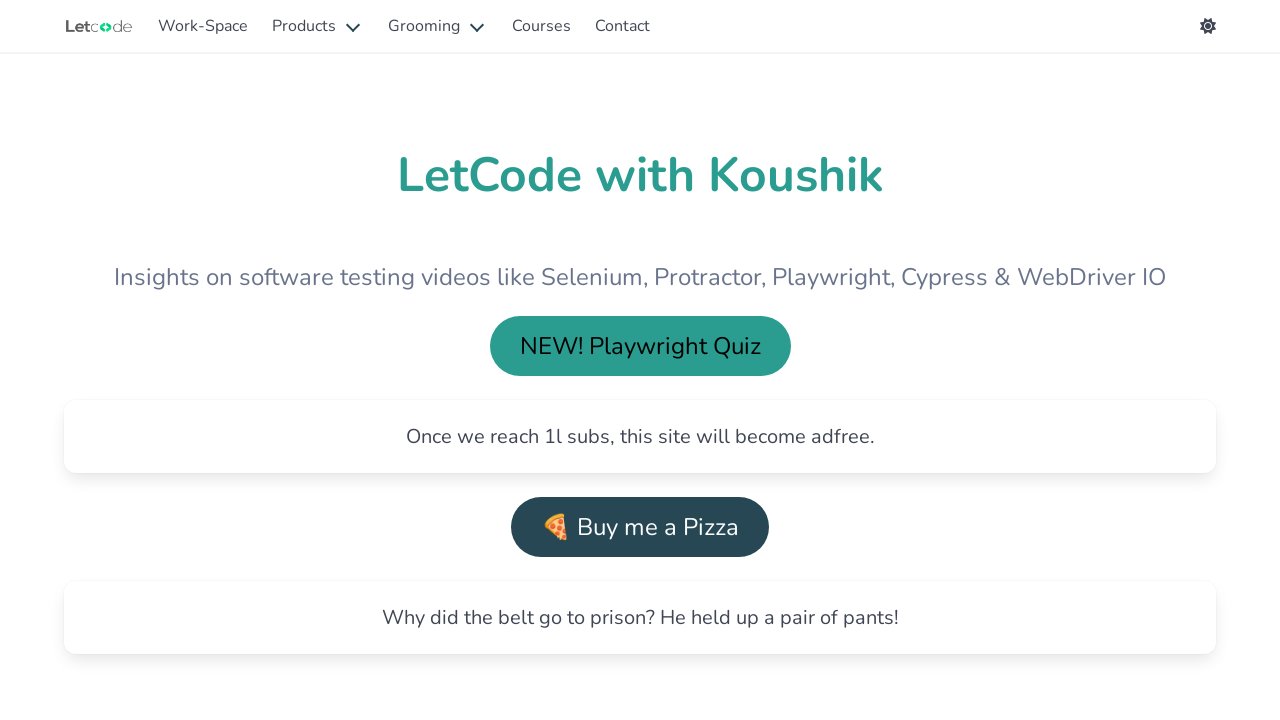

Navigated to letcode.in homepage
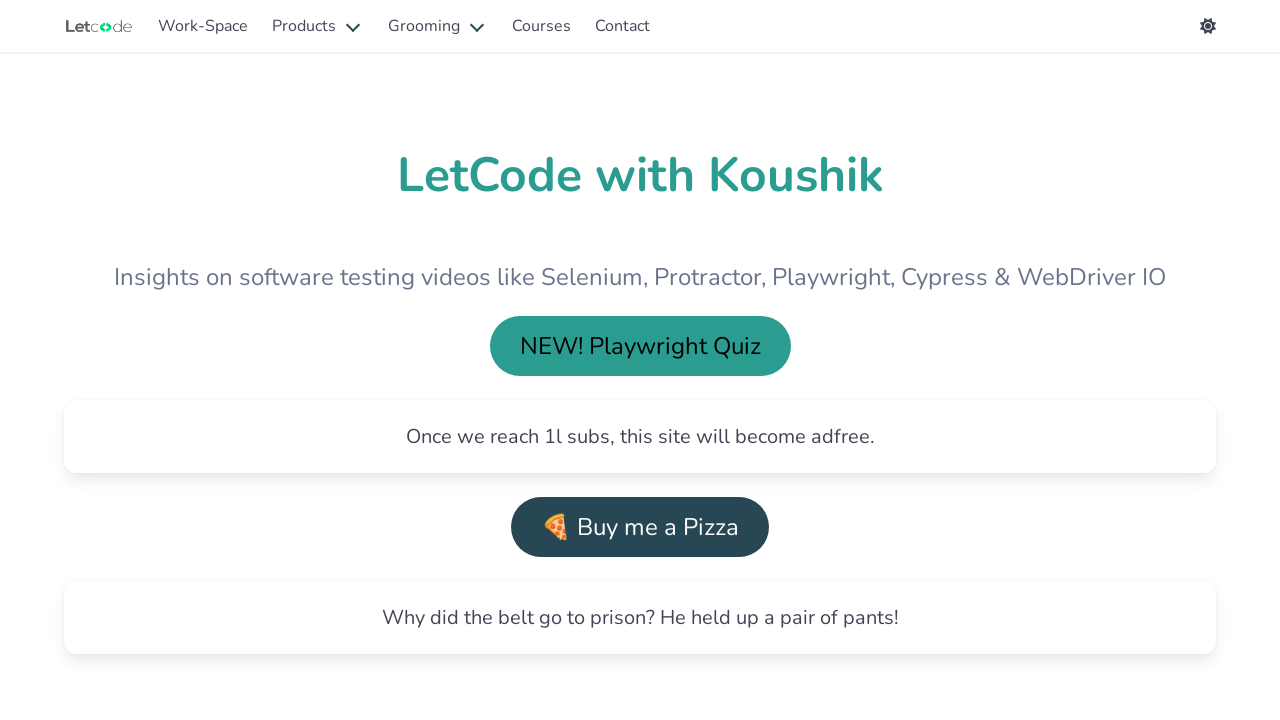

Clicked the 'Explore Workspace' link to access the workspace section at (346, 360) on text=Explore Workspace
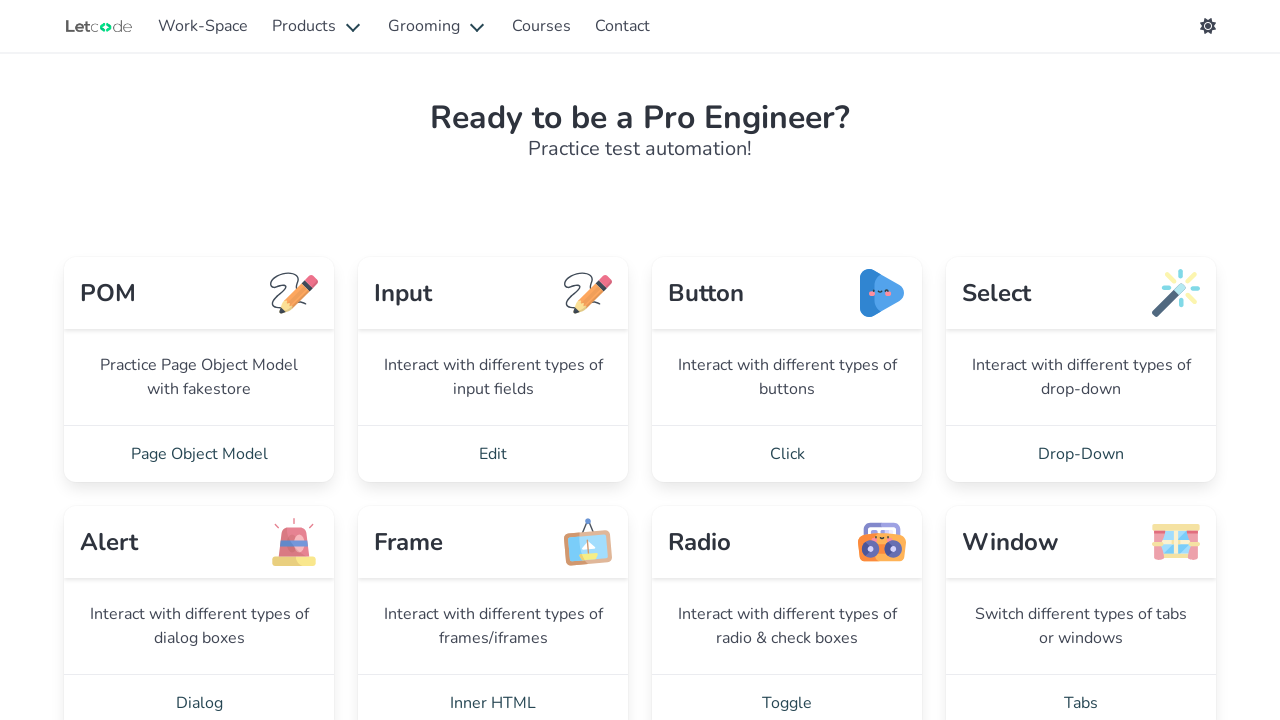

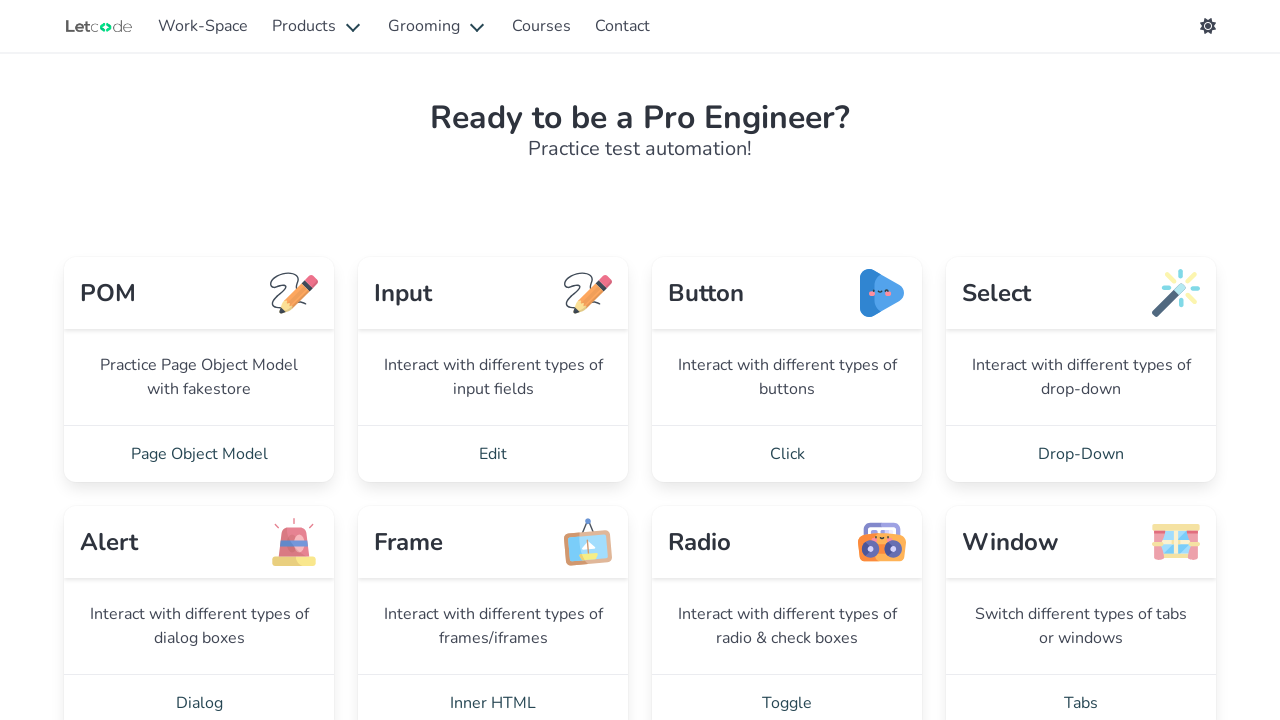